Tests an e-commerce shopping flow by searching for products containing "ber", adding all matching items to cart, proceeding to checkout, and applying a promo code

Starting URL: https://rahulshettyacademy.com/seleniumPractise/

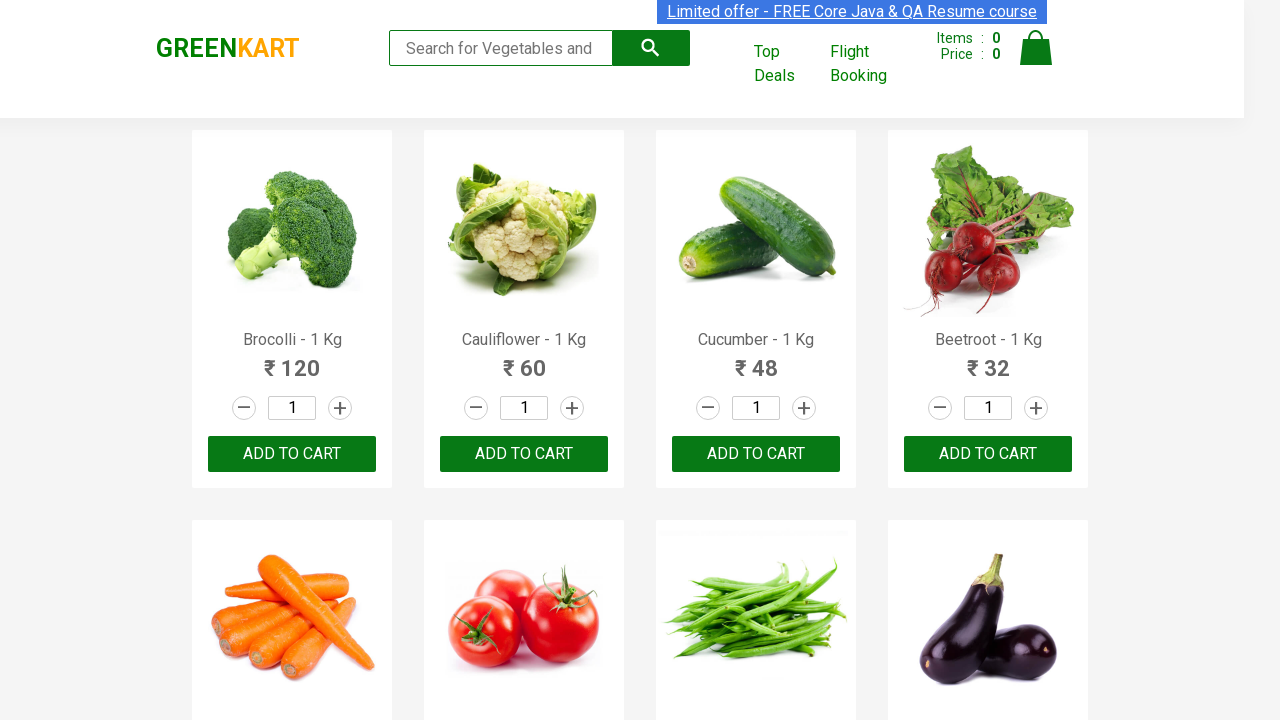

Filled search field with 'ber' to find products on input.search-keyword
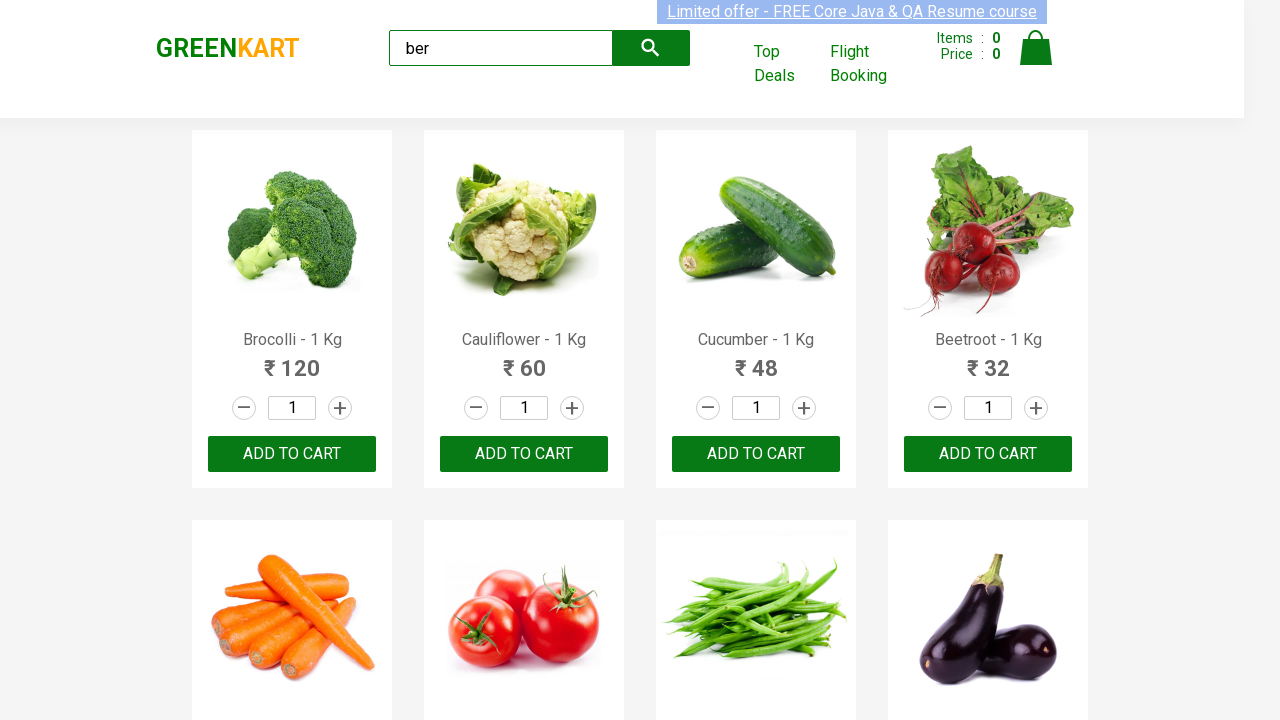

Waited for filtered products to appear
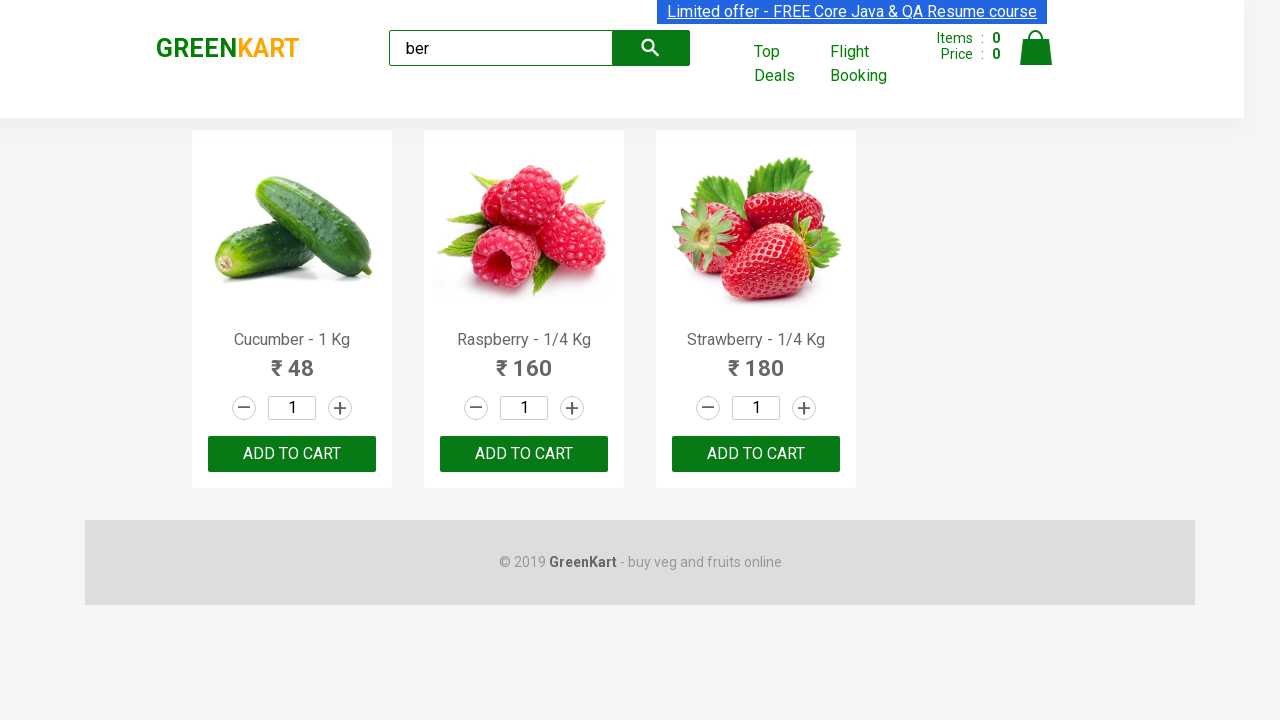

Clicked 'ADD TO CART' button for a filtered product at (292, 454) on xpath=//div[@class='product-action']/button >> nth=0
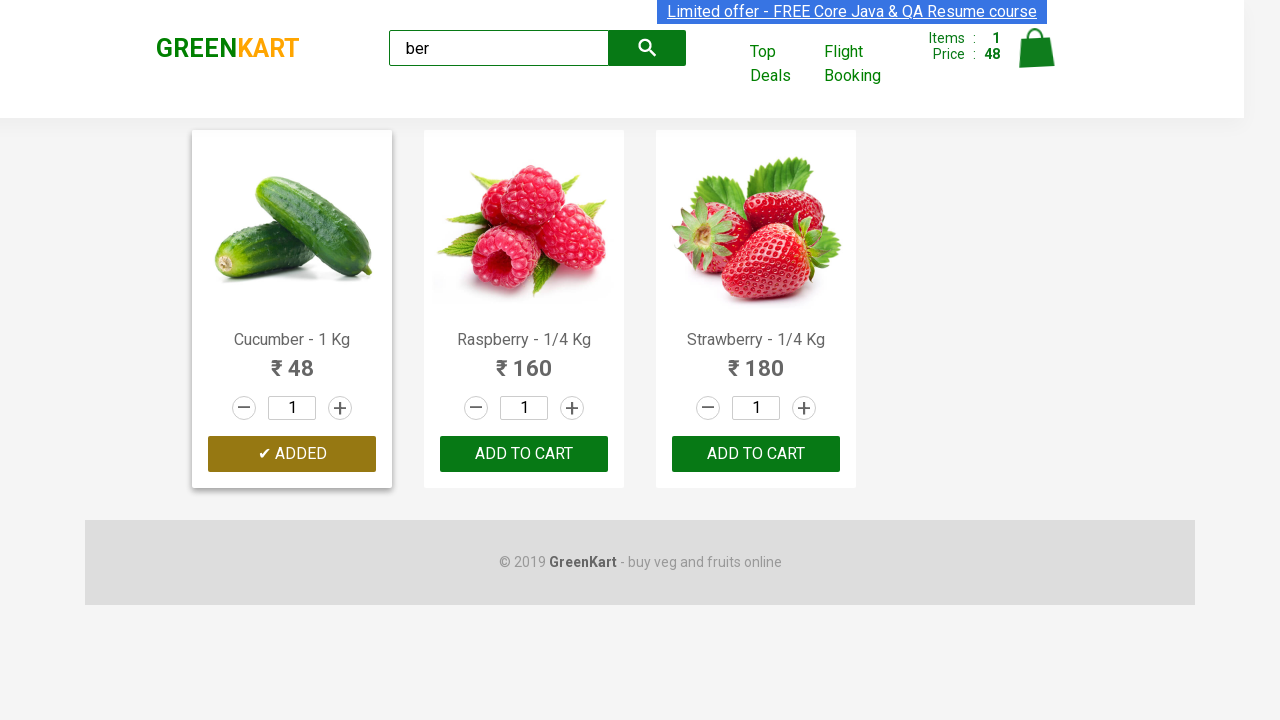

Clicked 'ADD TO CART' button for a filtered product at (524, 454) on xpath=//div[@class='product-action']/button >> nth=1
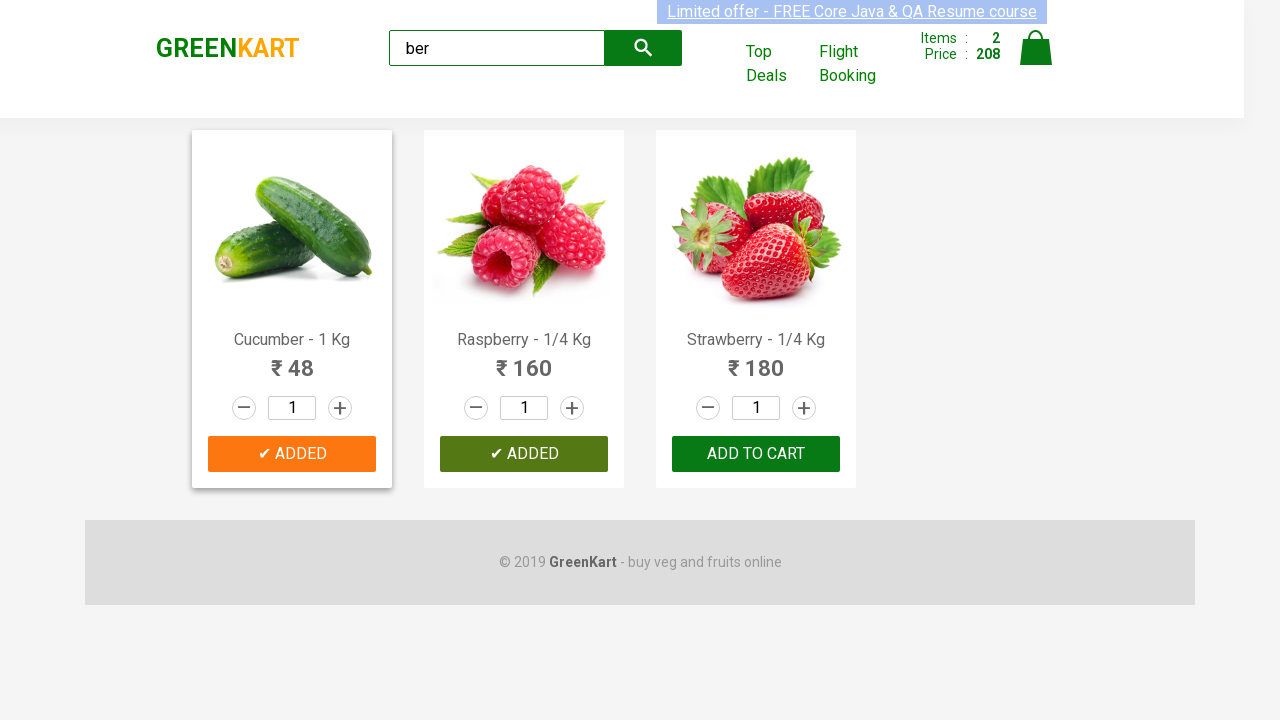

Clicked 'ADD TO CART' button for a filtered product at (756, 454) on xpath=//div[@class='product-action']/button >> nth=2
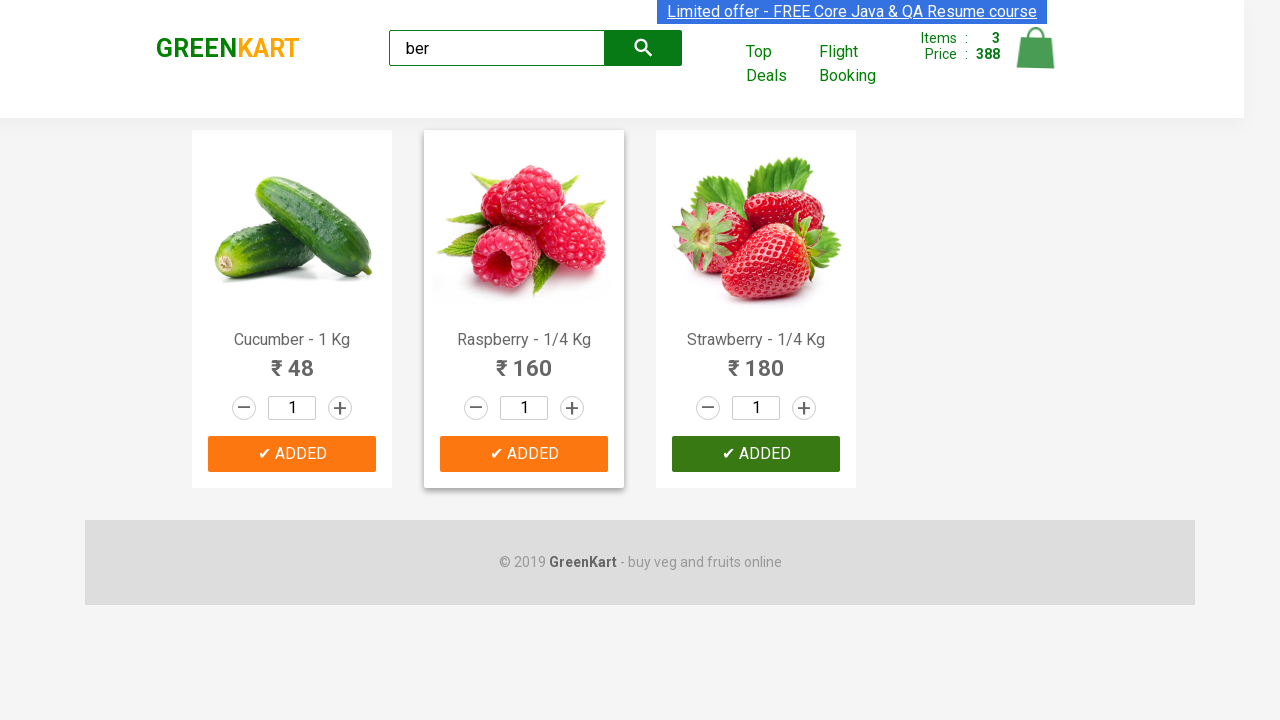

Clicked on cart icon to view shopping cart at (1036, 48) on xpath=//img[@alt='Cart']
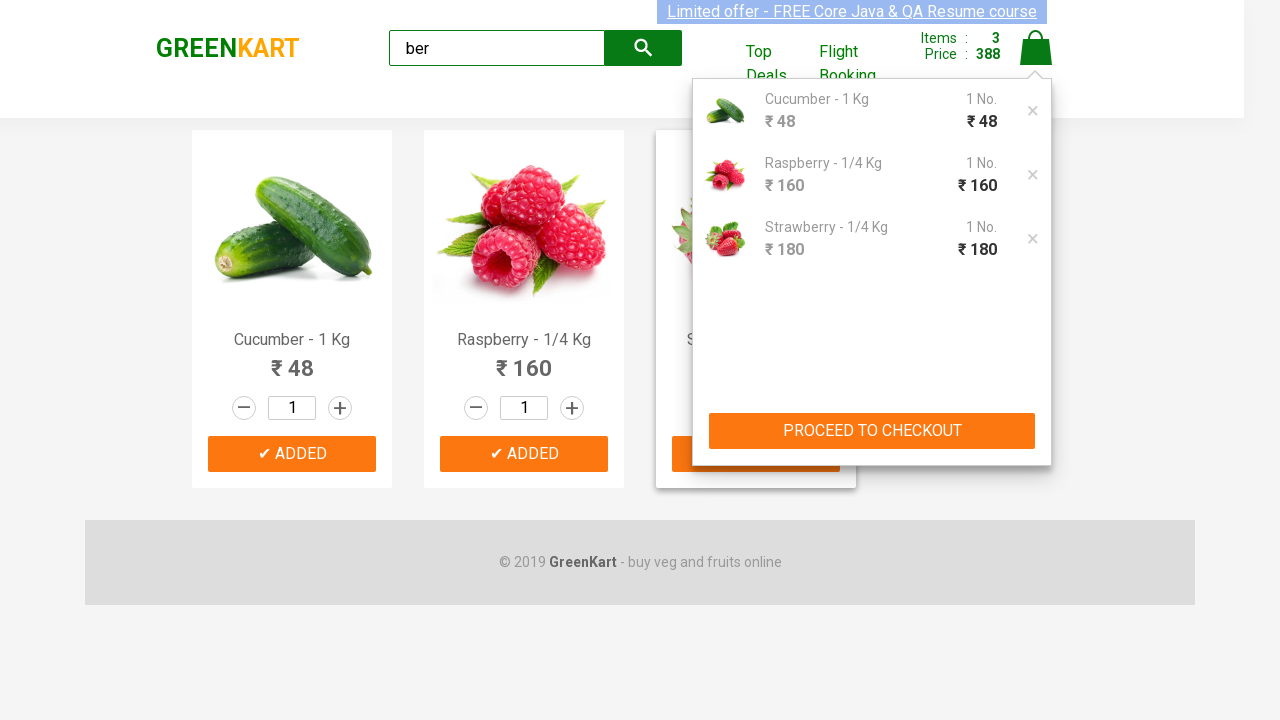

Clicked 'PROCEED TO CHECKOUT' button at (872, 431) on xpath=//button[text()='PROCEED TO CHECKOUT']
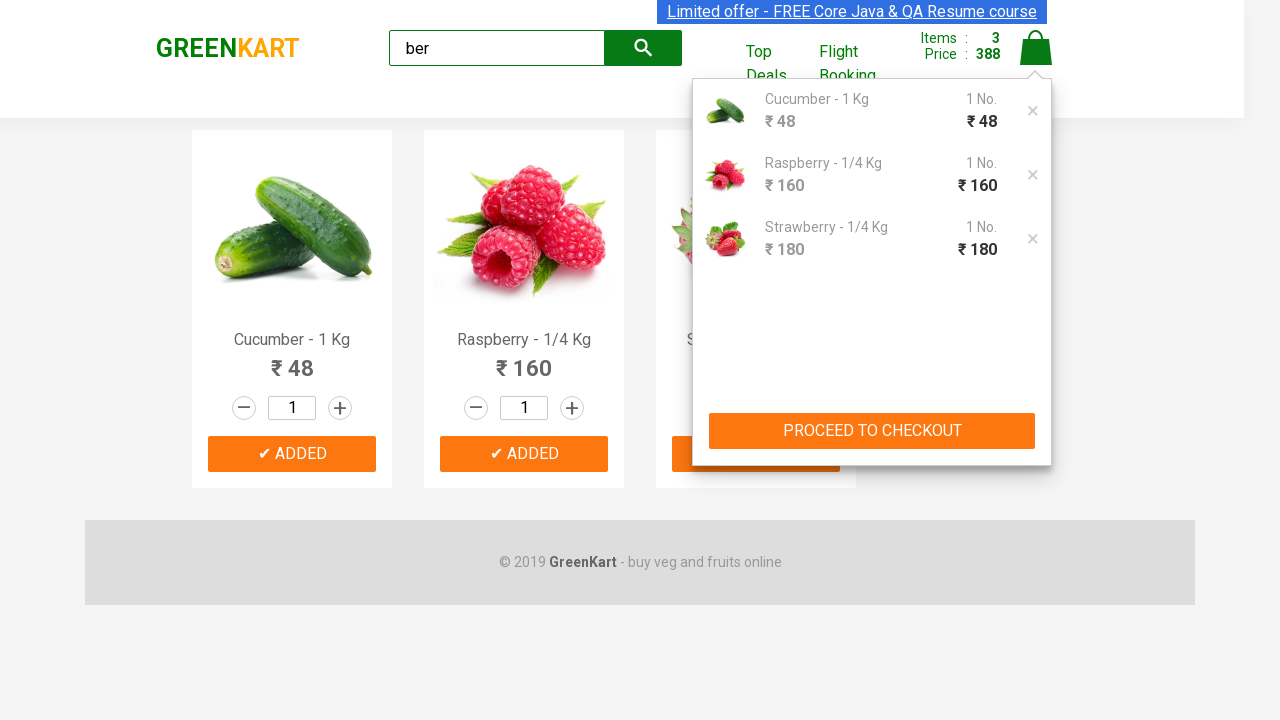

Entered promo code 'rahulshettyacademy' on .promoCode
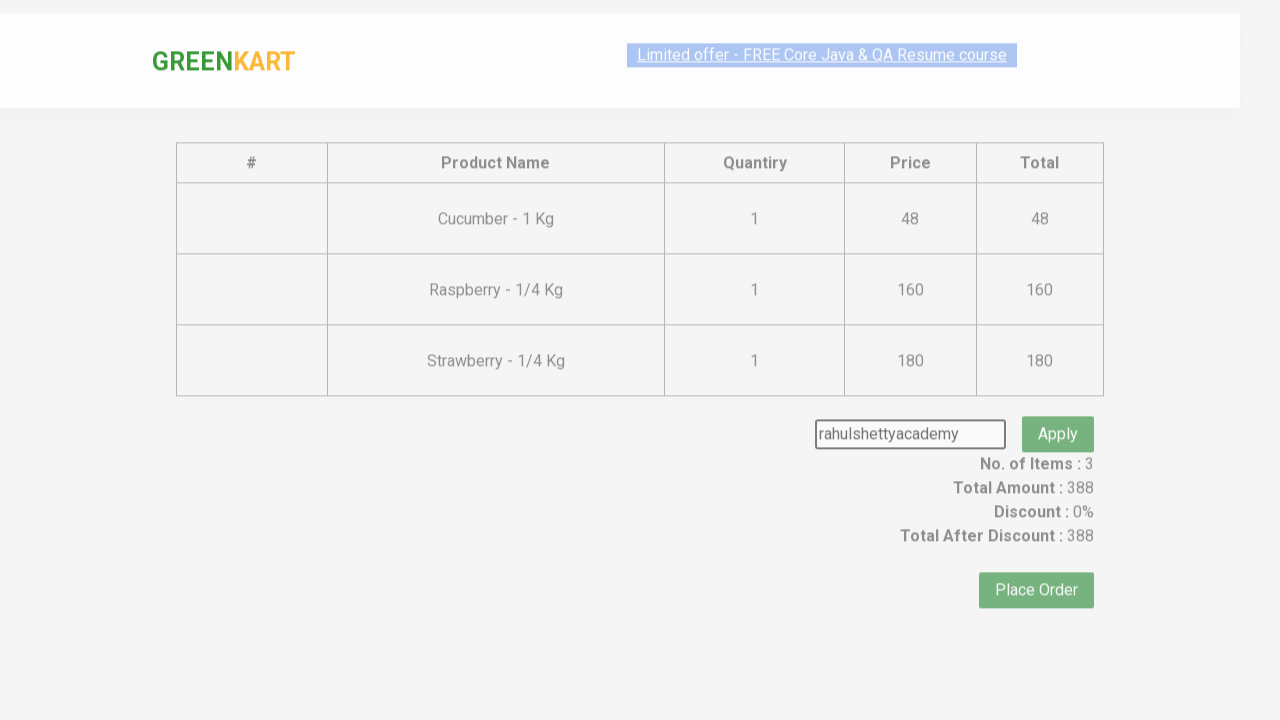

Clicked 'Apply' button to apply promo code at (1058, 406) on .promoBtn
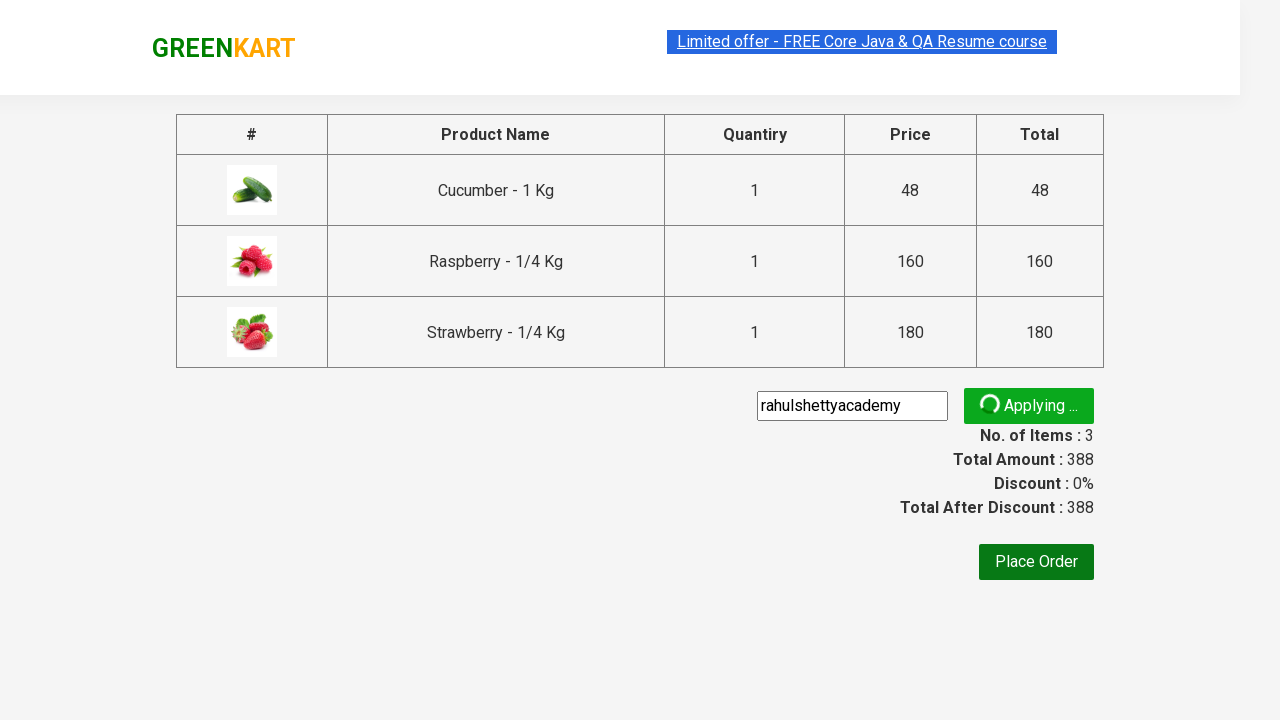

Promo code was applied successfully and confirmation message appeared
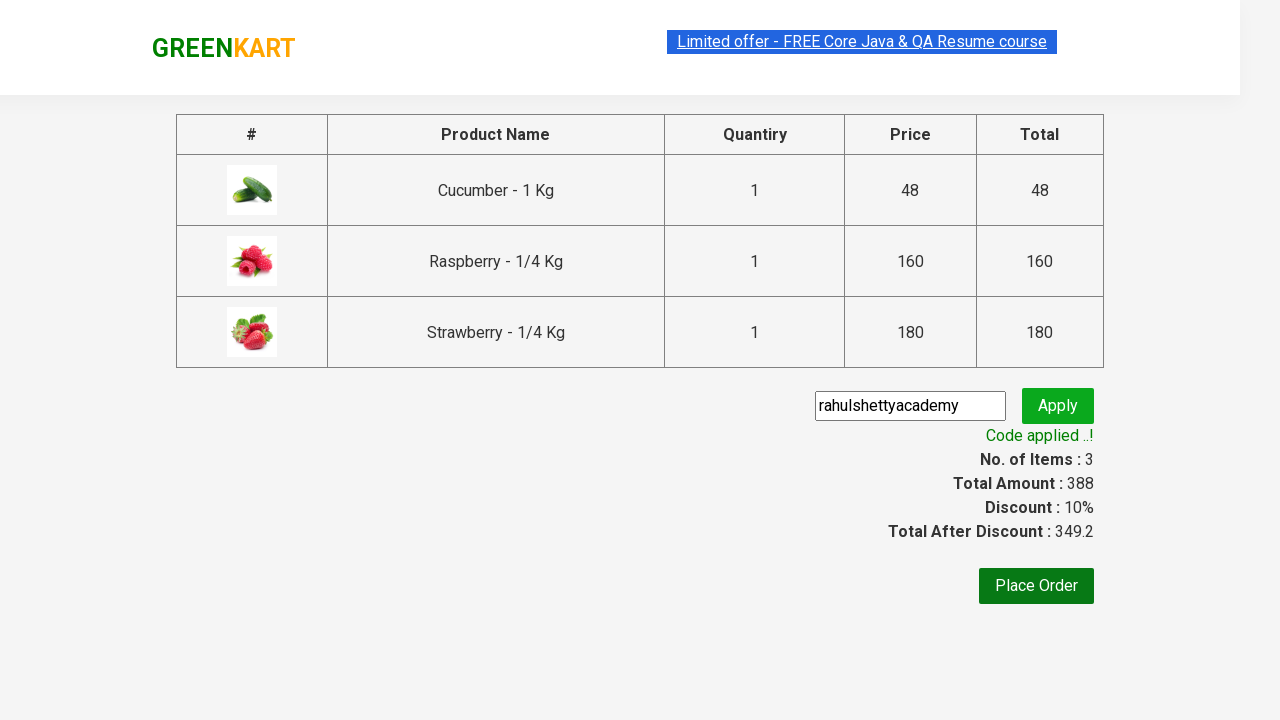

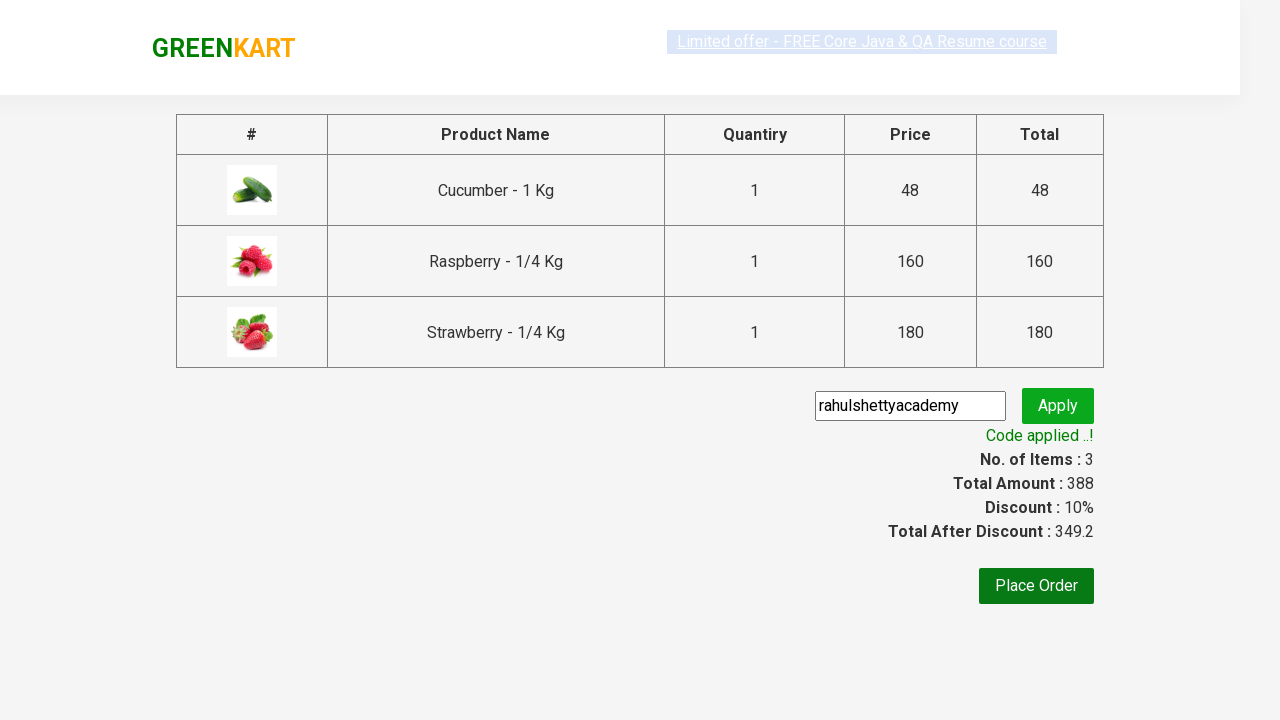